Tests right-click context menu functionality by navigating to the Context Menu page, performing a right-click on a designated box element, and accepting the resulting alert dialog.

Starting URL: https://the-internet.herokuapp.com/

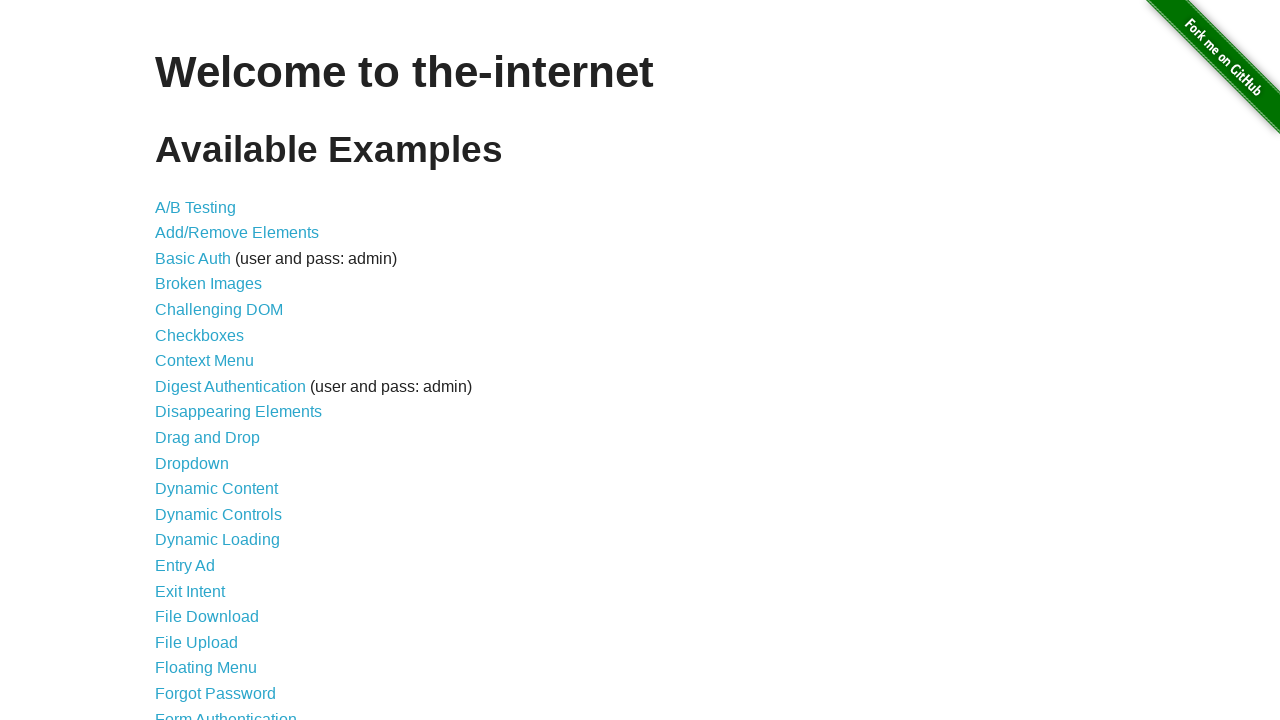

Set up dialog handler to accept alerts
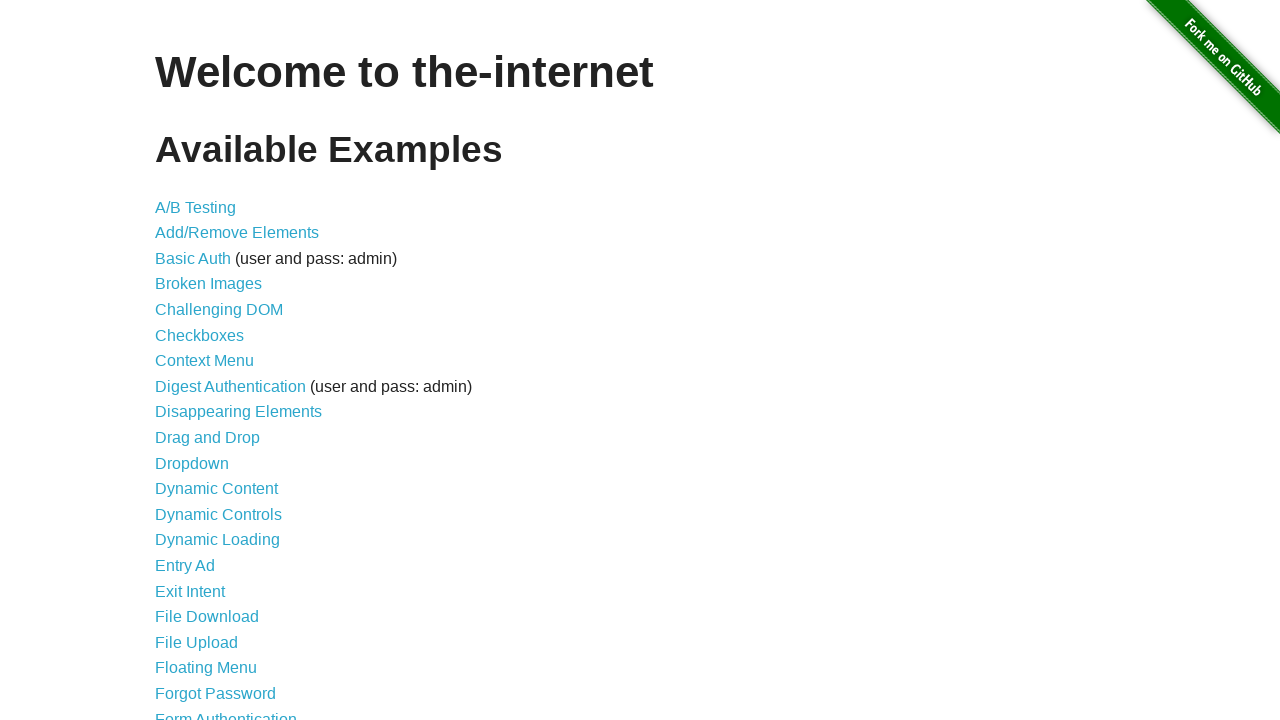

Clicked on Context Menu link to navigate to context menu page at (204, 361) on xpath=//a[text()='Context Menu']
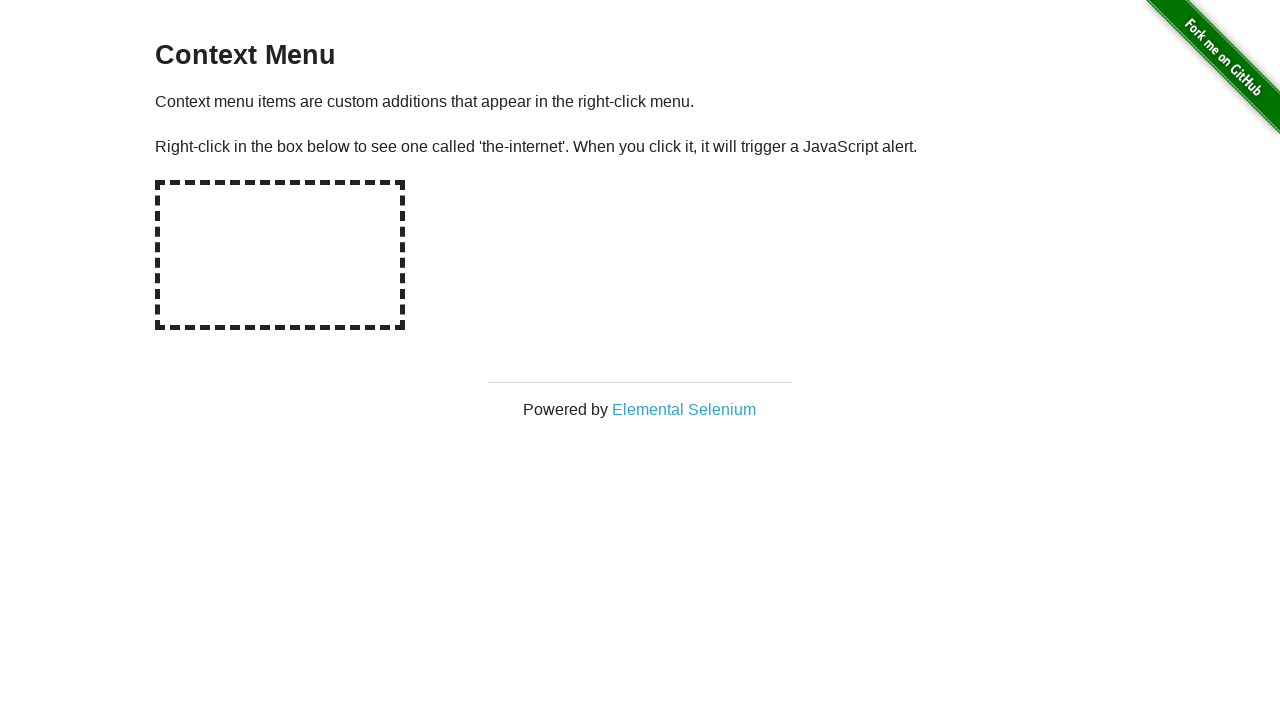

Right-clicked on the hot-spot box element to trigger context menu at (280, 255) on #hot-spot
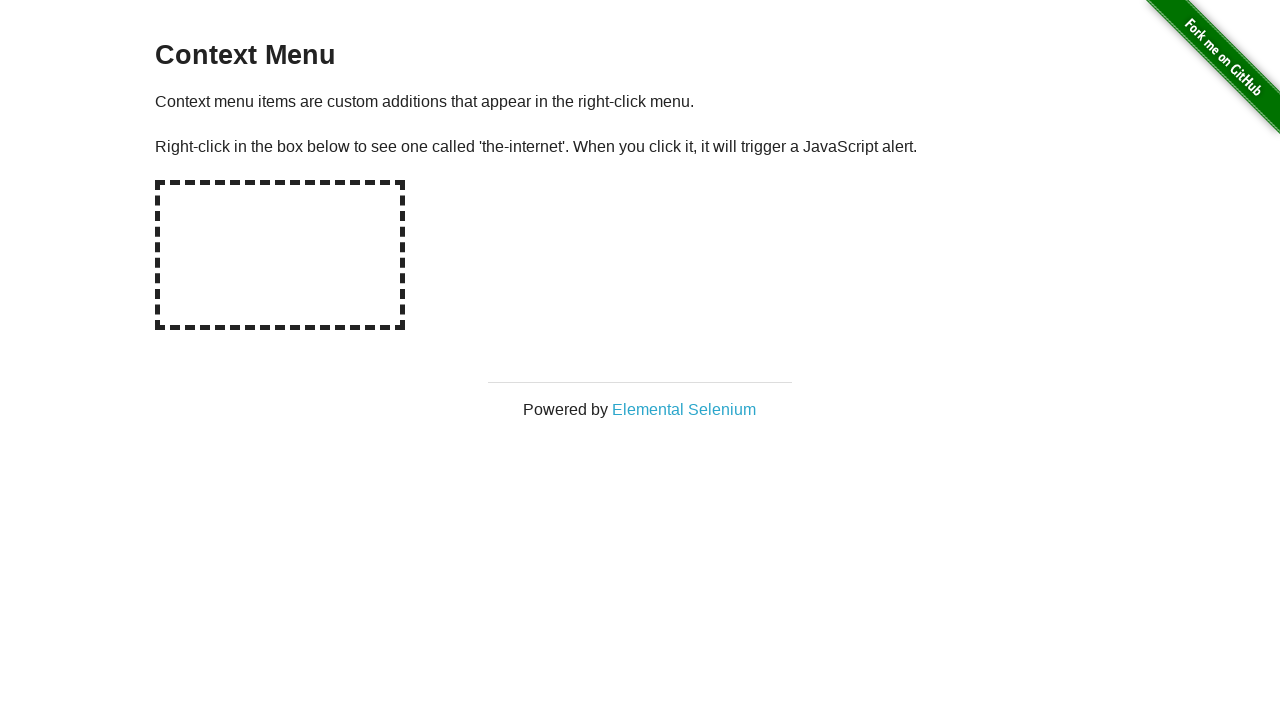

Waited for interaction to complete
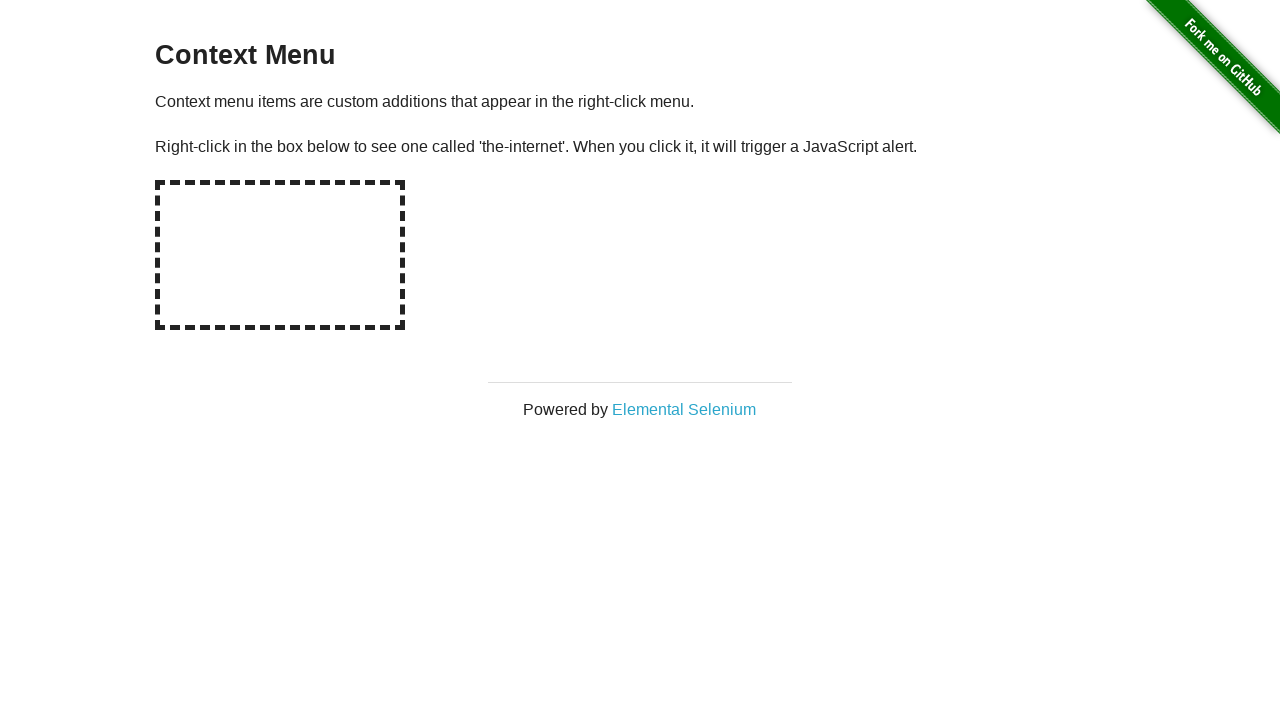

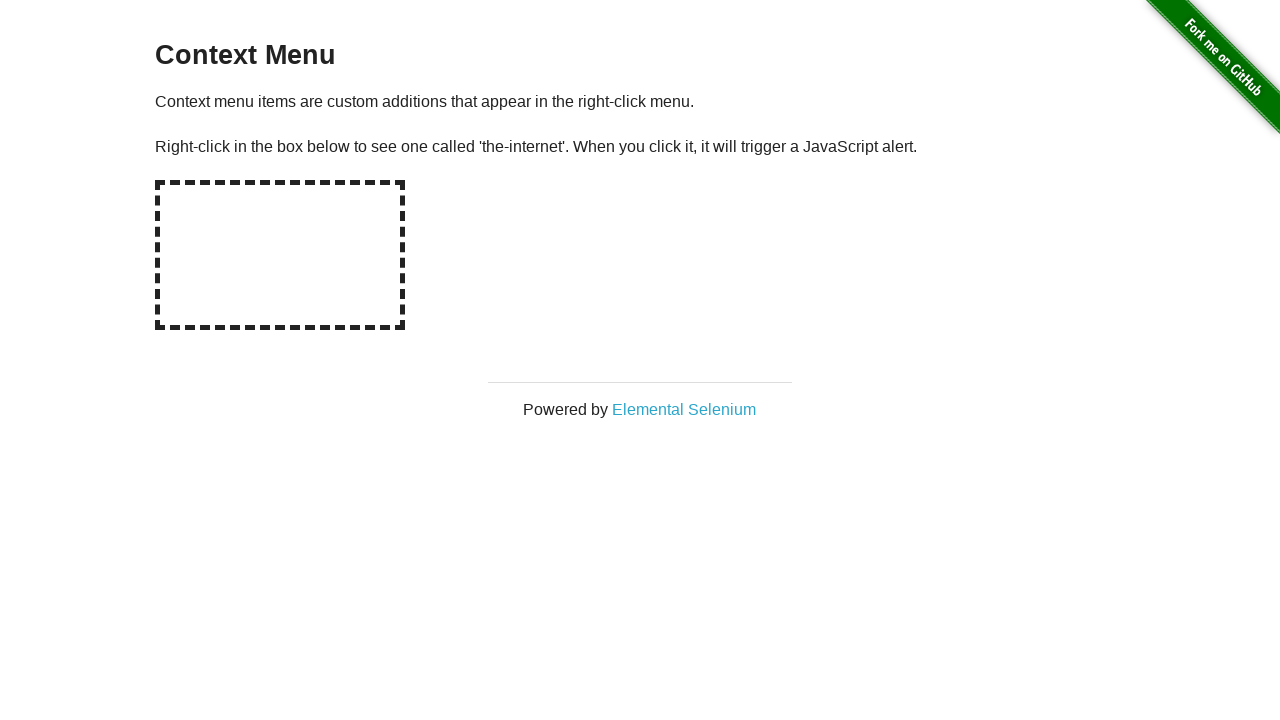